Clicks each link in the footer's first column and navigates back to the main page

Starting URL: http://qaclickacademy.com/practice.php

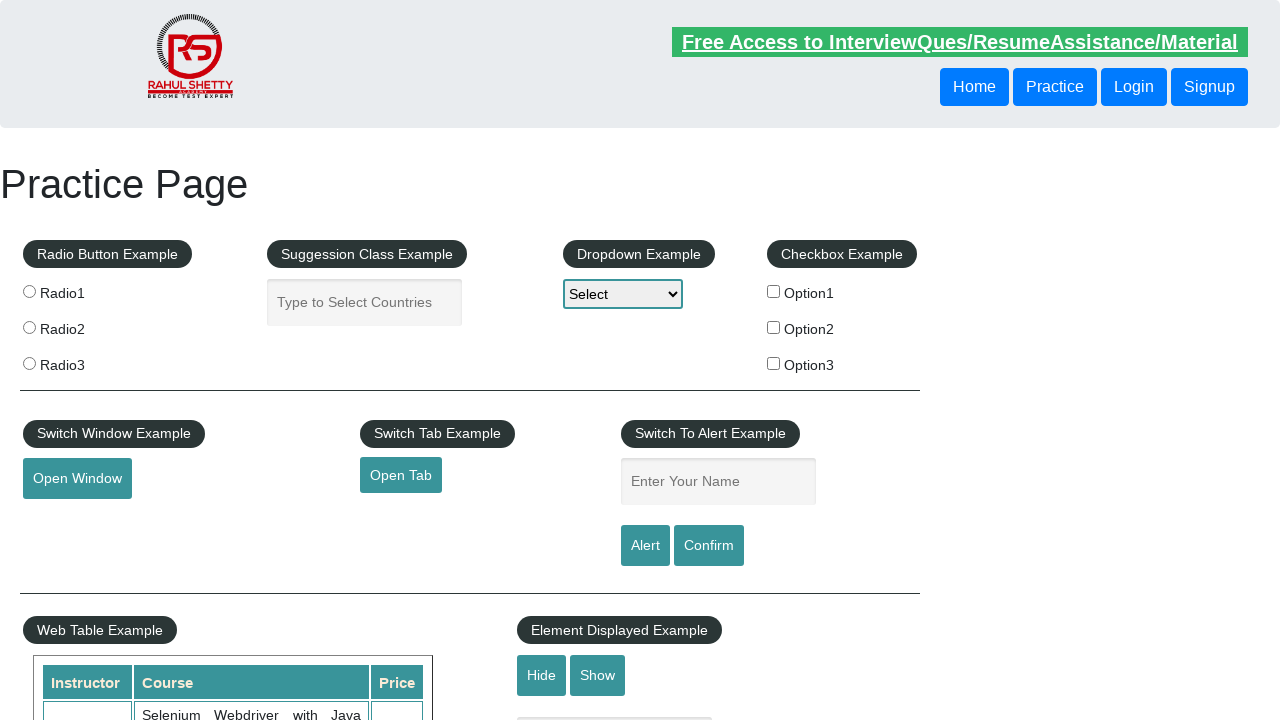

Located footer first column
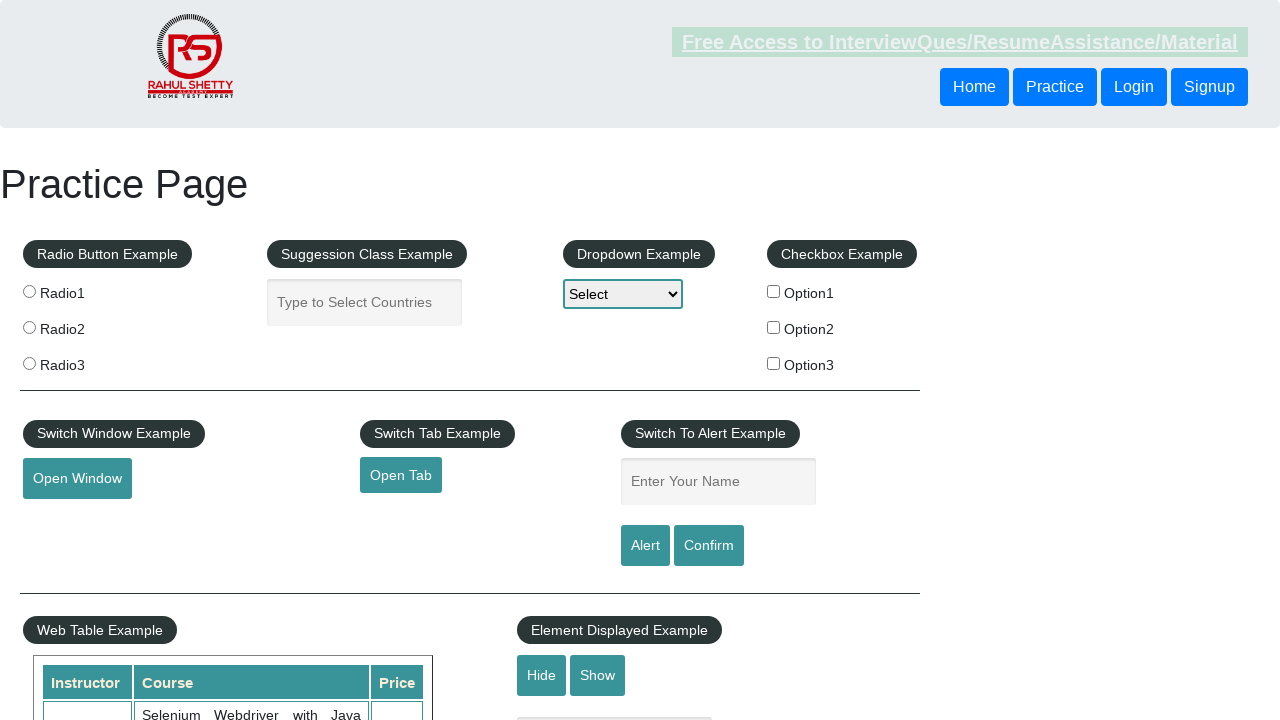

Found 5 links in footer first column
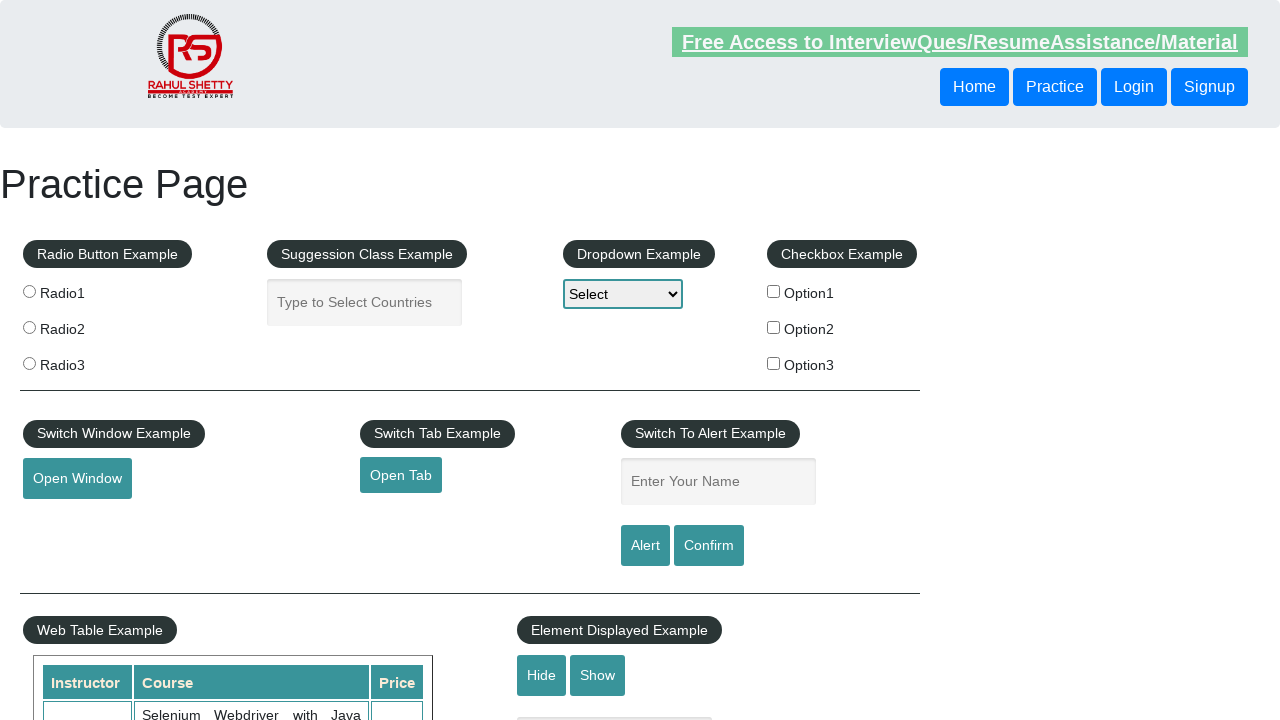

Clicked footer link 1 at (68, 520) on div#gf-BIG > table > tbody > tr > td:nth-child(1) > ul >> a >> nth=1
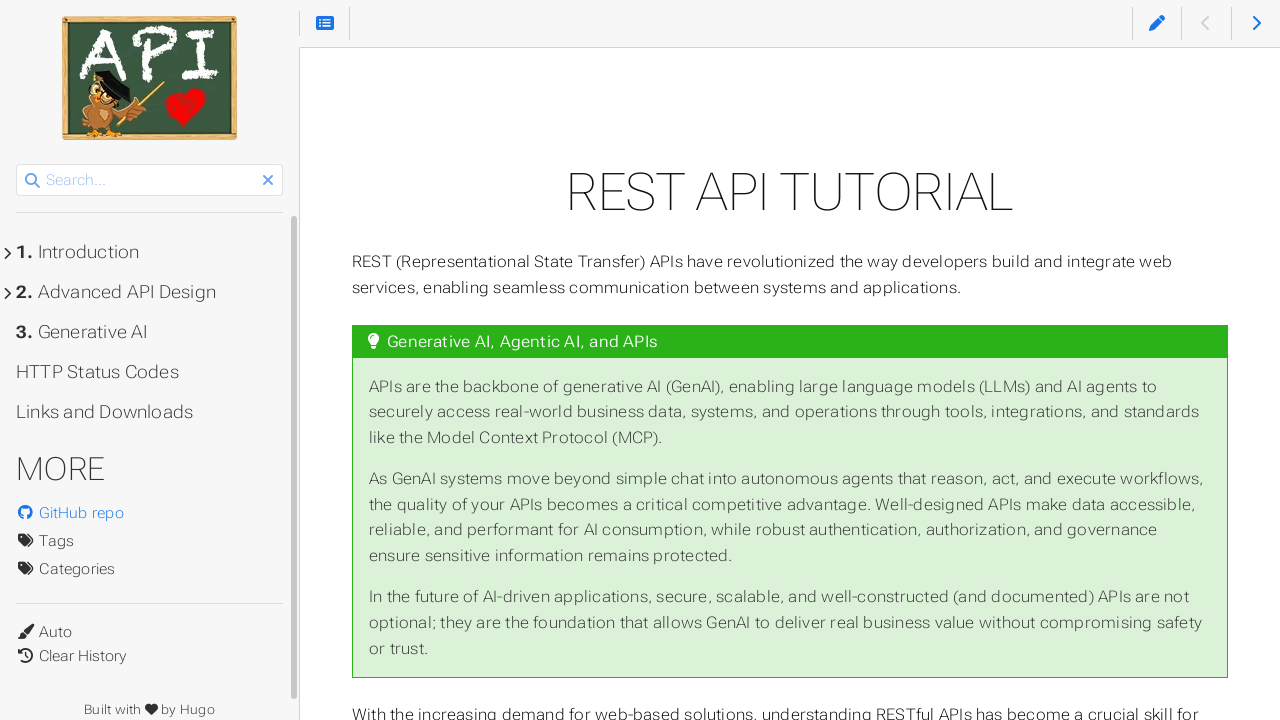

Page title: REST API Tutorial
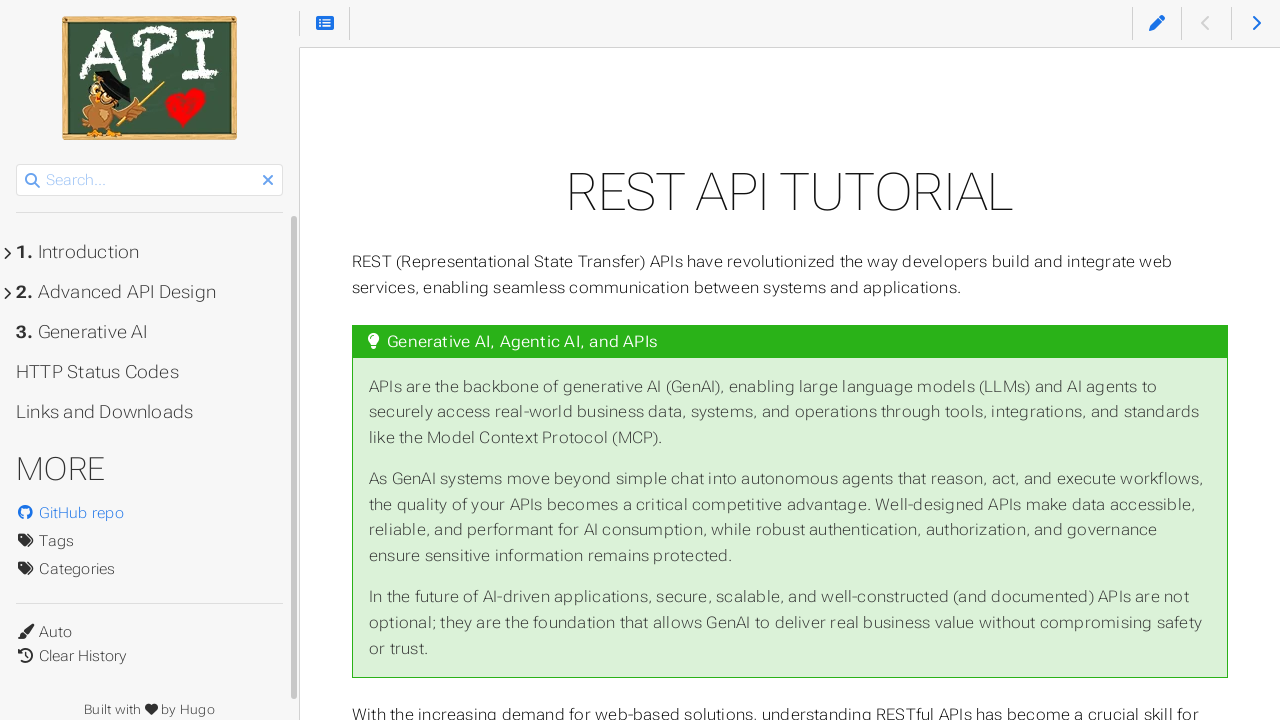

Navigated back to practice page
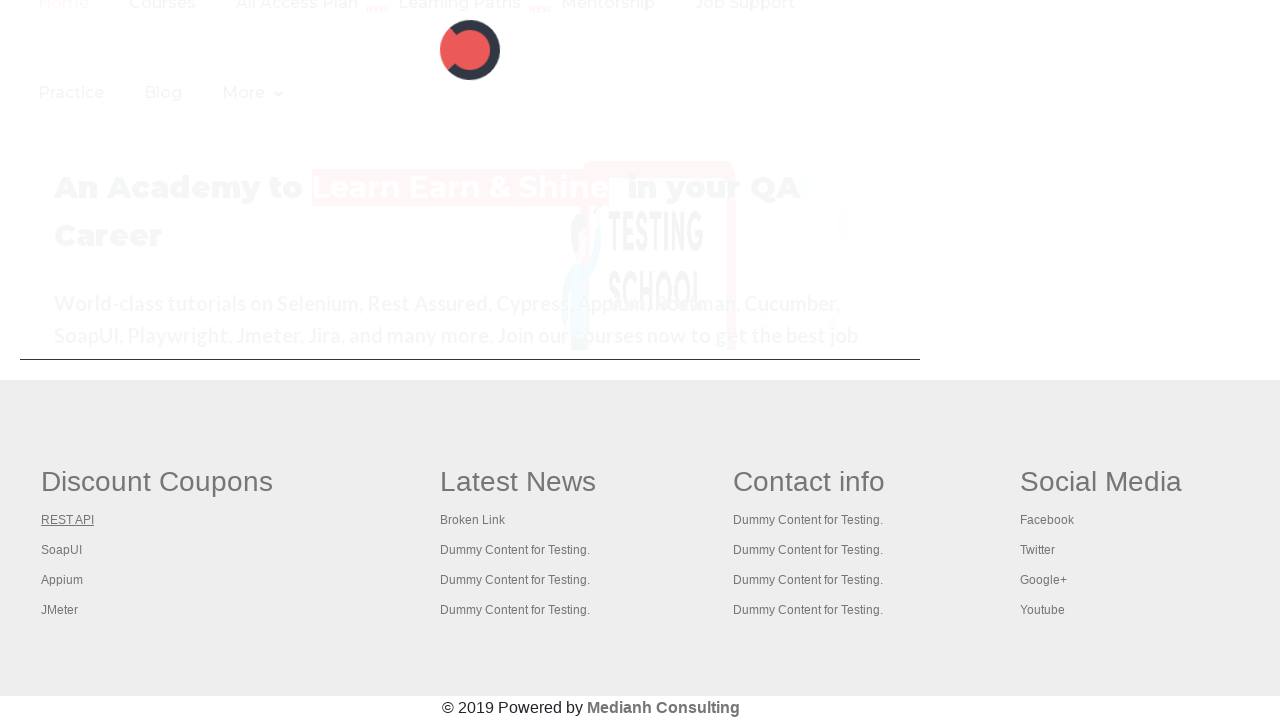

Clicked footer link 2 at (62, 550) on div#gf-BIG > table > tbody > tr > td:nth-child(1) > ul >> a >> nth=2
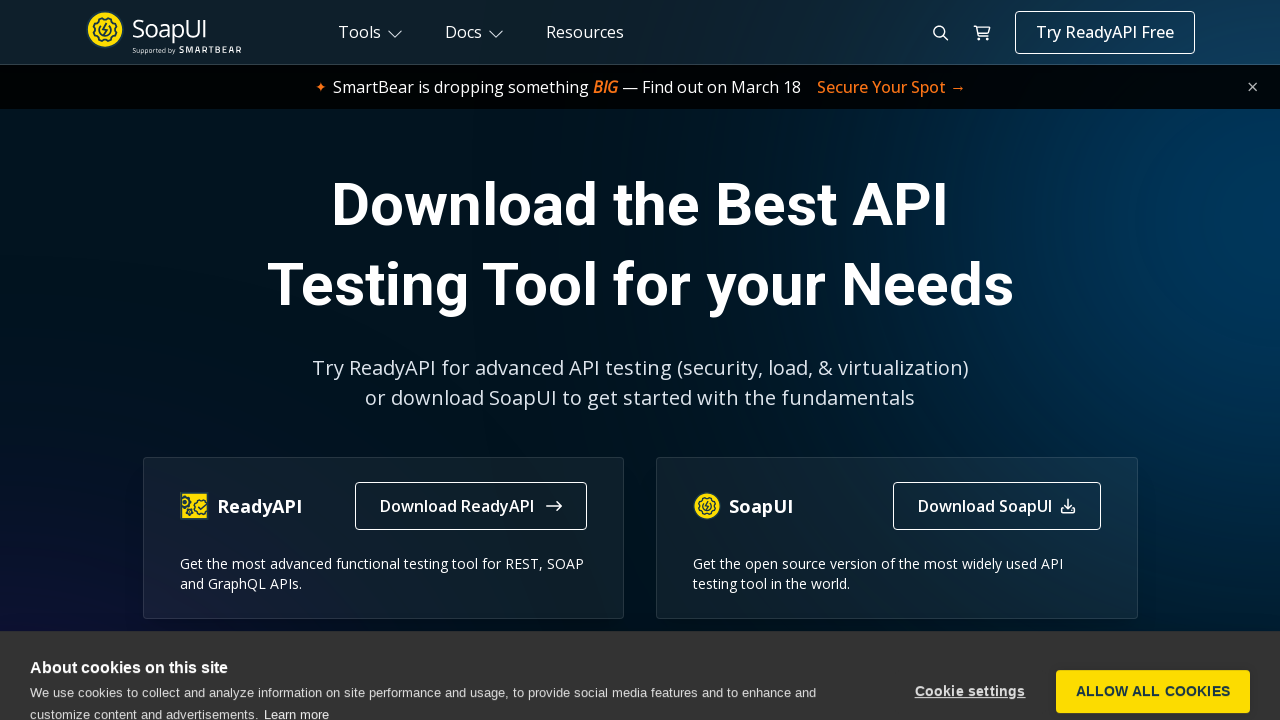

Page title: The World’s Most Popular API Testing Tool | SoapUI
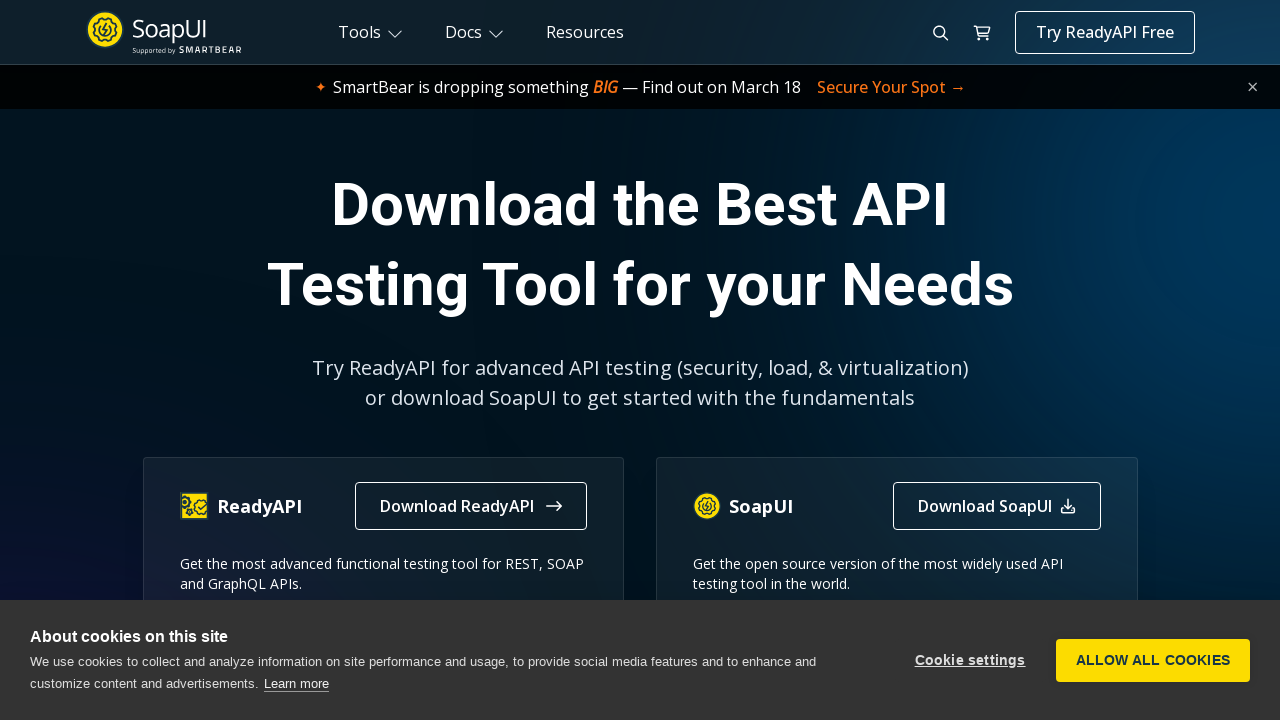

Navigated back to practice page
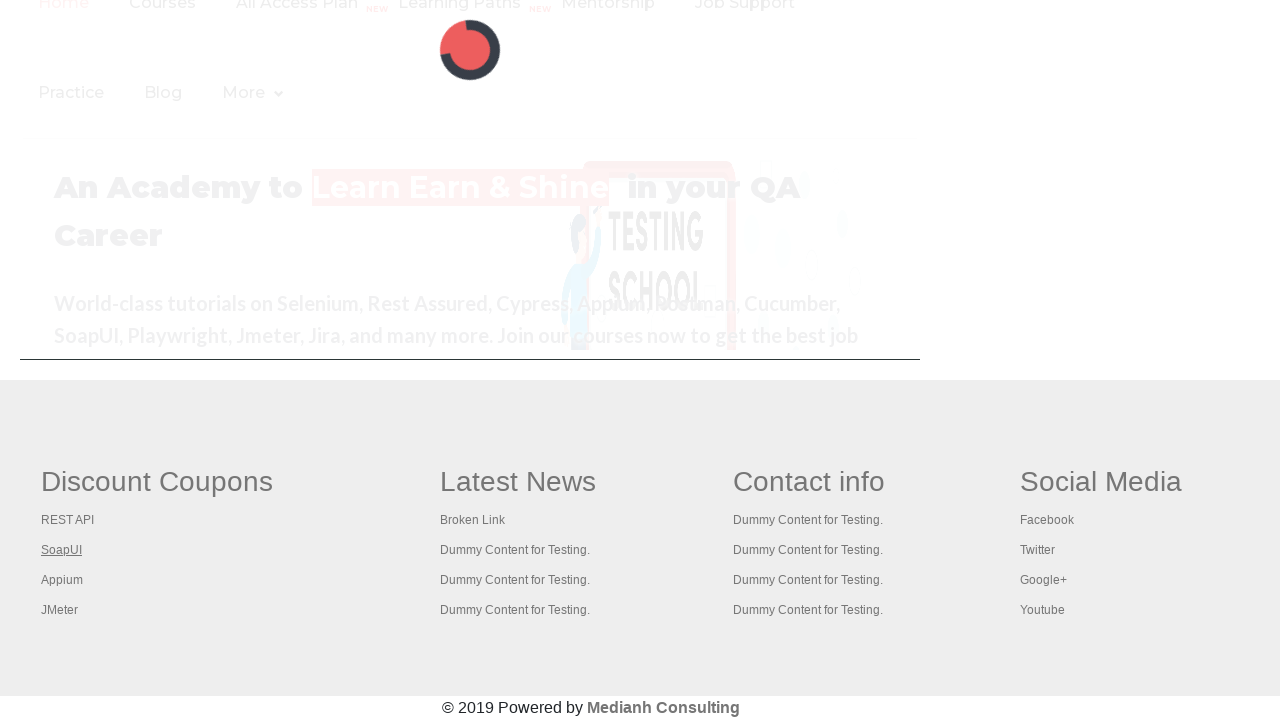

Clicked footer link 3 at (62, 580) on div#gf-BIG > table > tbody > tr > td:nth-child(1) > ul >> a >> nth=3
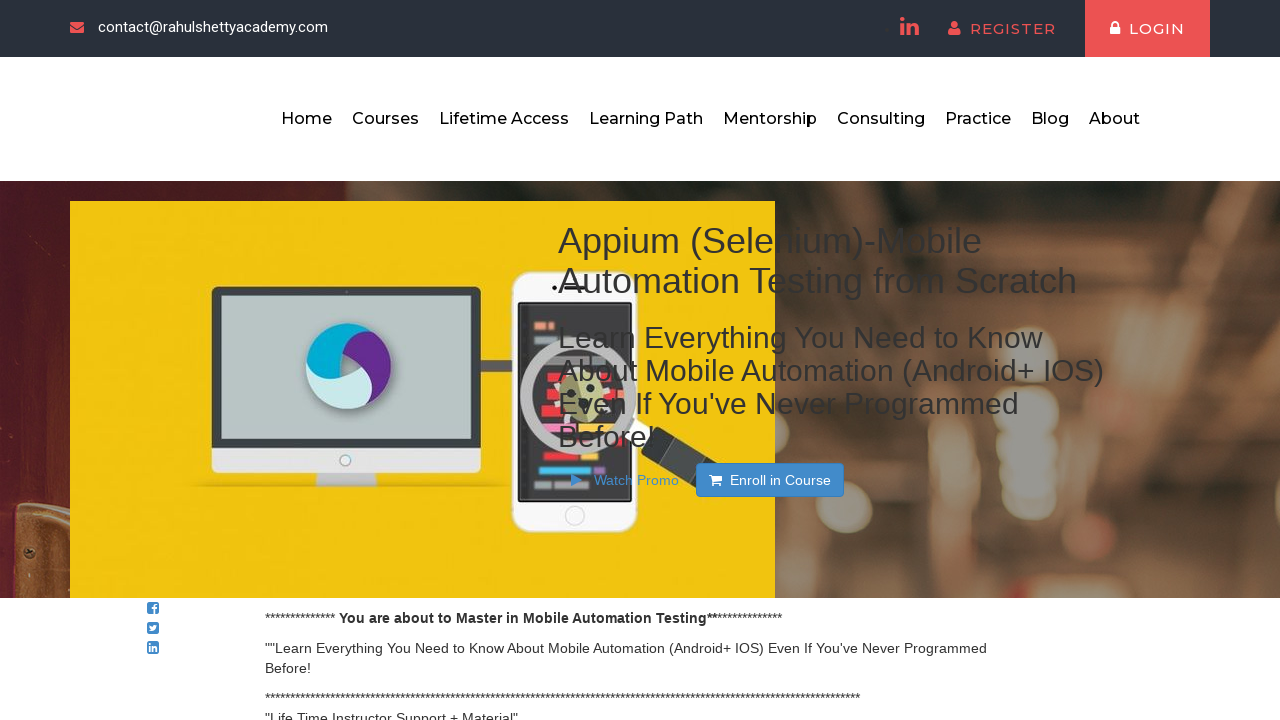

Page title: Appium tutorial for Mobile Apps testing | RahulShetty Academy | Rahul
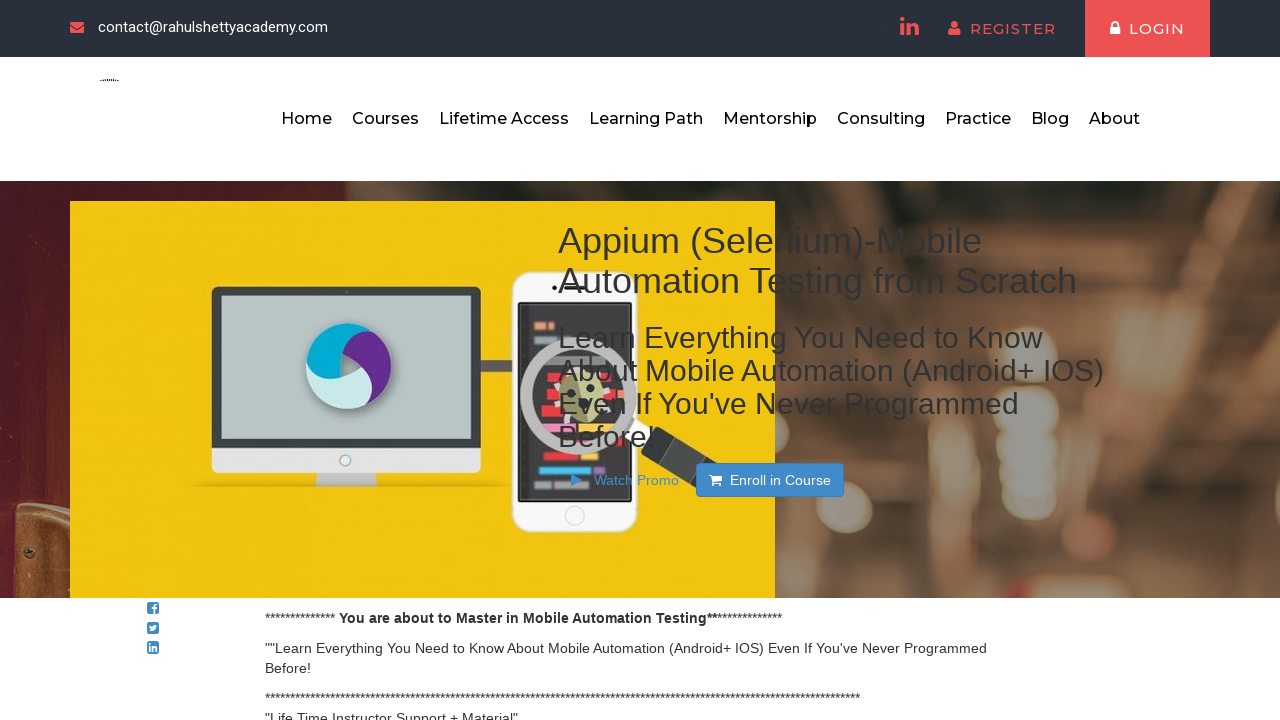

Navigated back to practice page
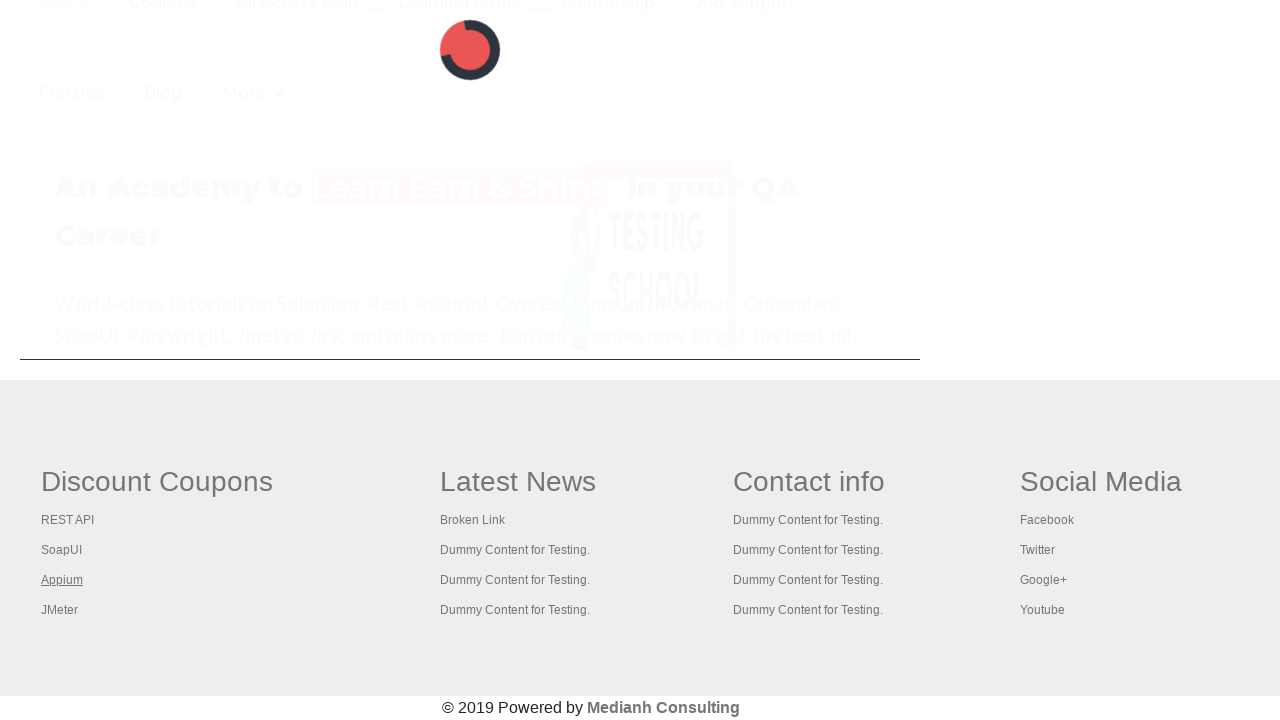

Clicked footer link 4 at (60, 610) on div#gf-BIG > table > tbody > tr > td:nth-child(1) > ul >> a >> nth=4
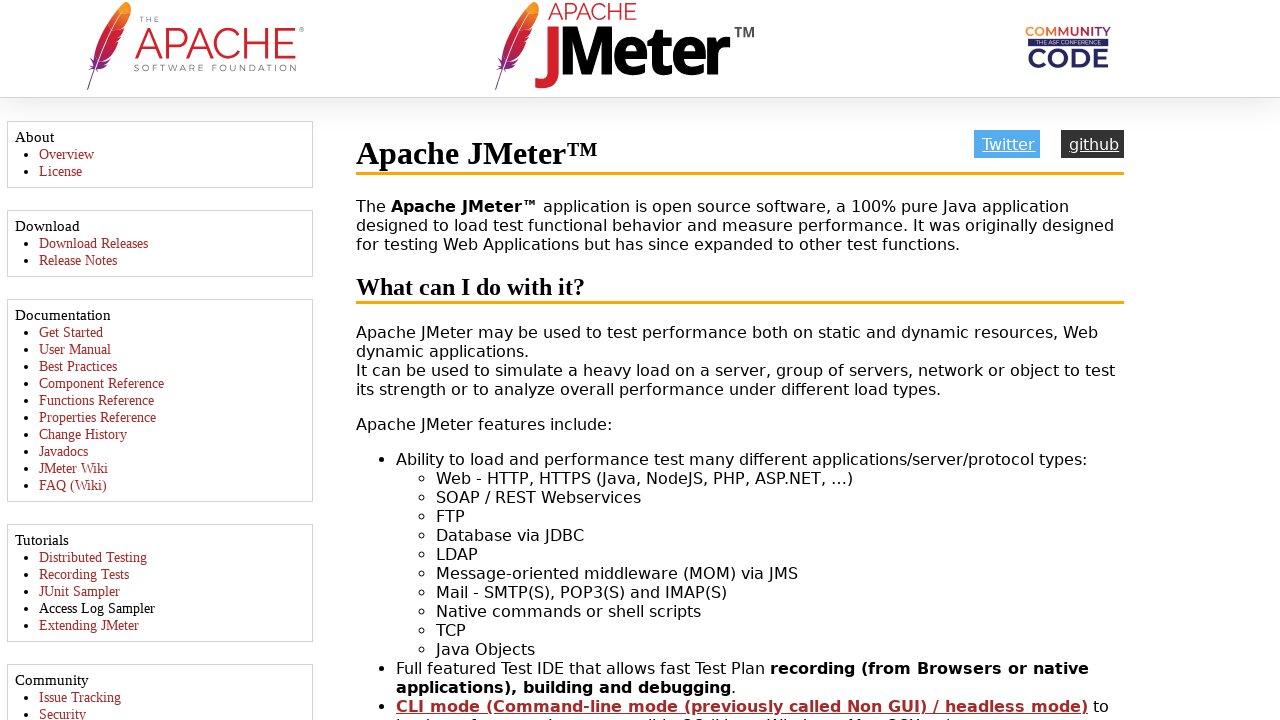

Page title: Apache JMeter - Apache JMeter™
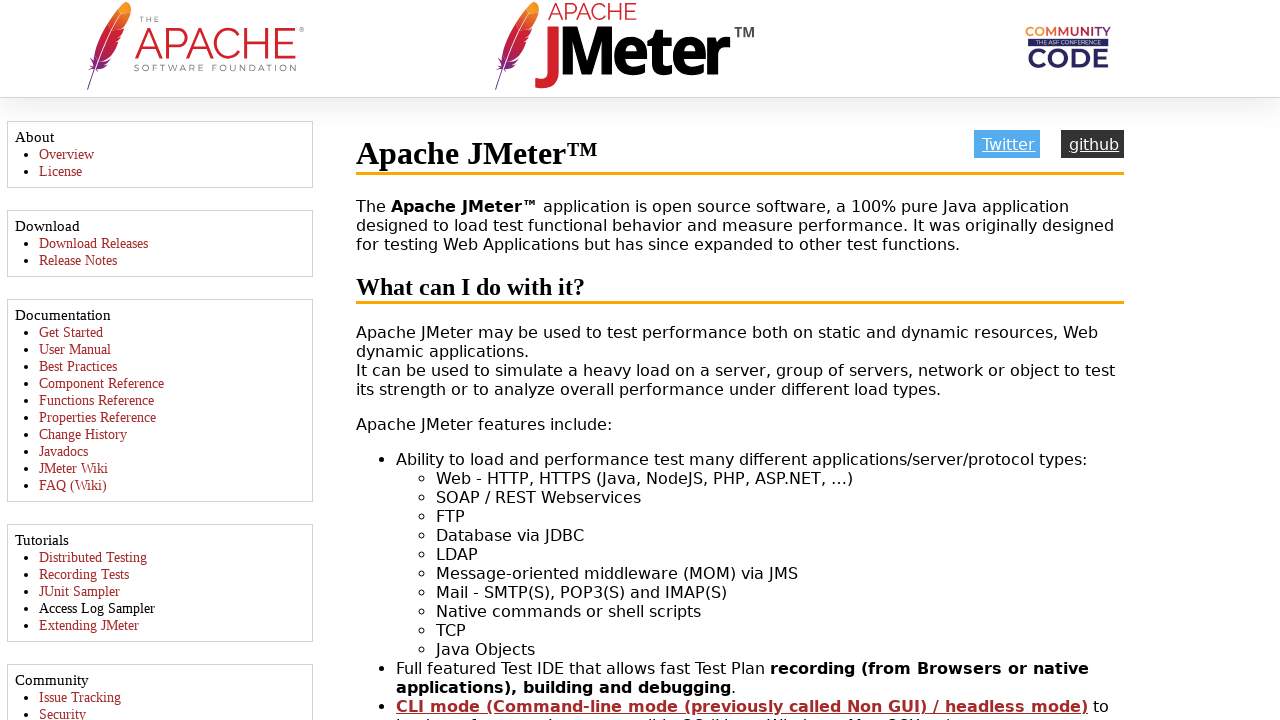

Navigated back to practice page
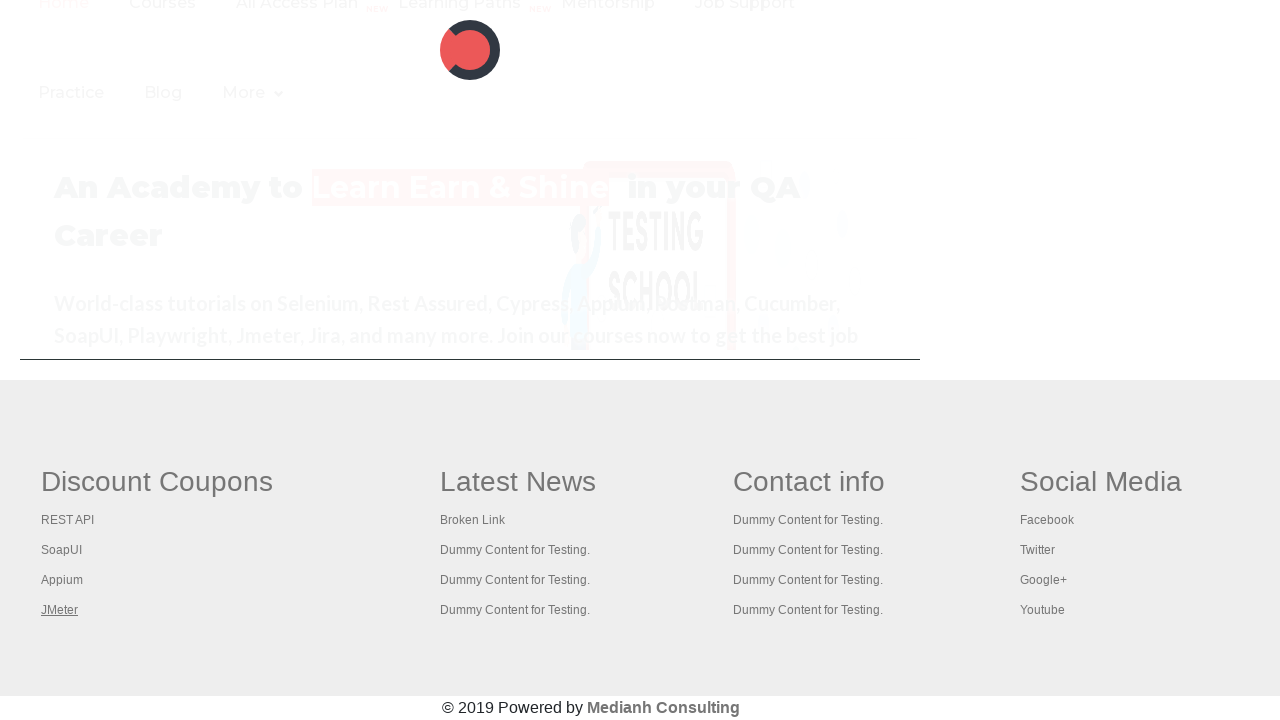

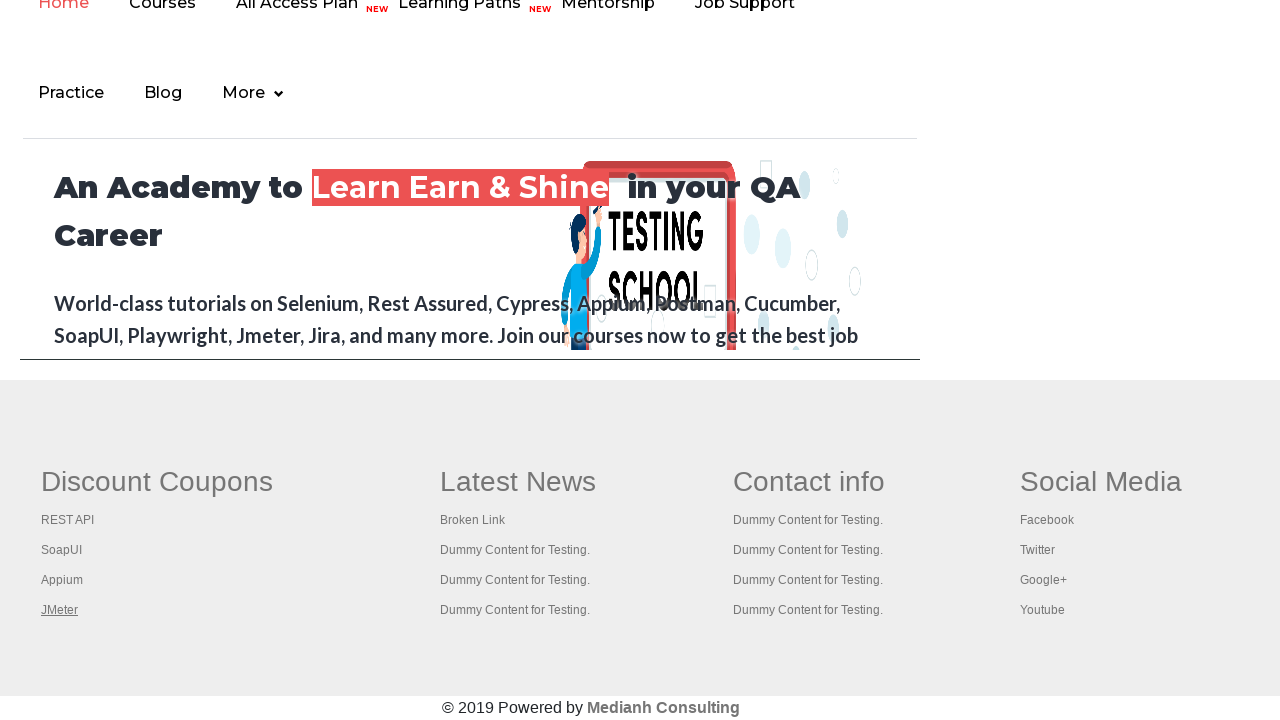